Navigates to Flipkart homepage and verifies the page title is accessible by retrieving it

Starting URL: https://www.flipkart.com

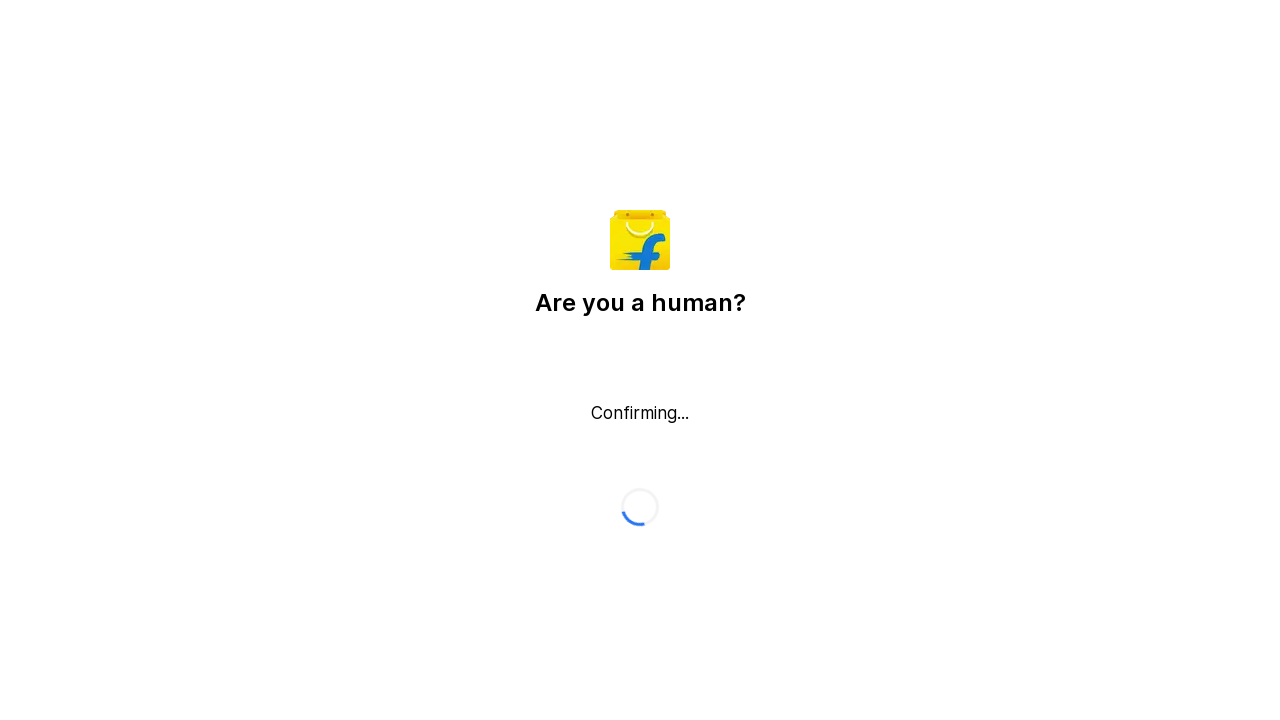

Navigated to Flipkart homepage
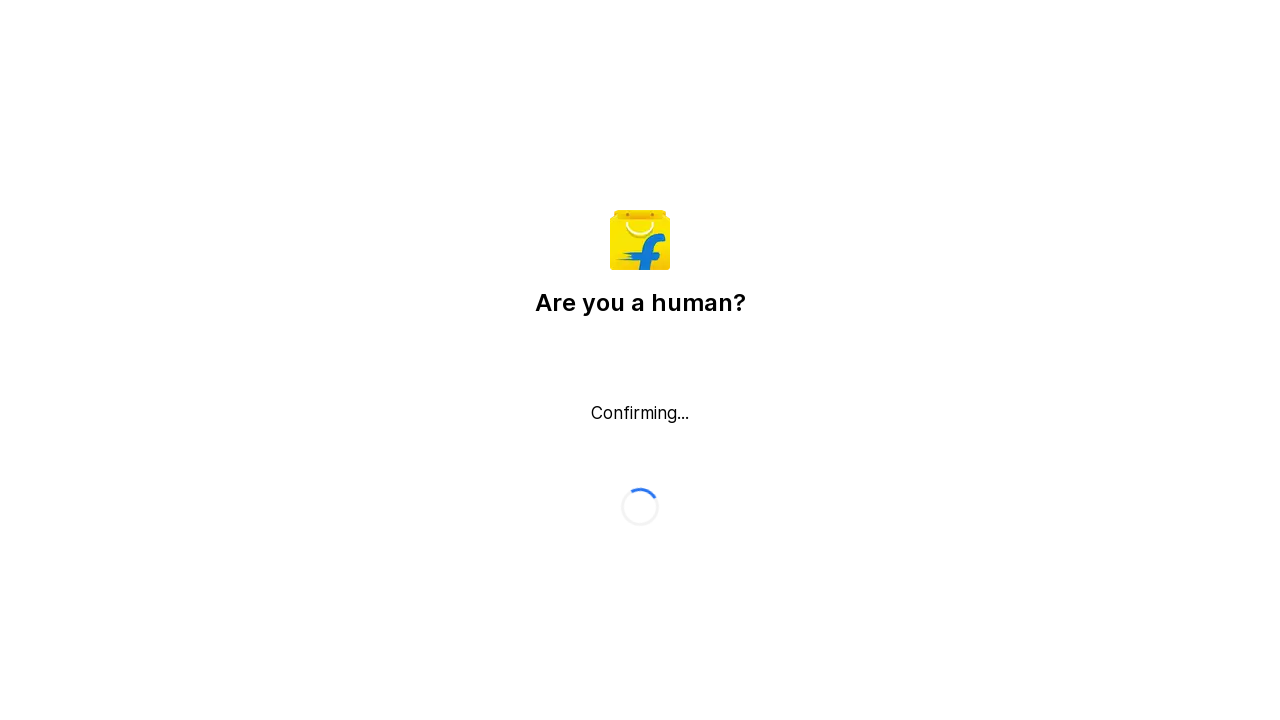

Retrieved page title
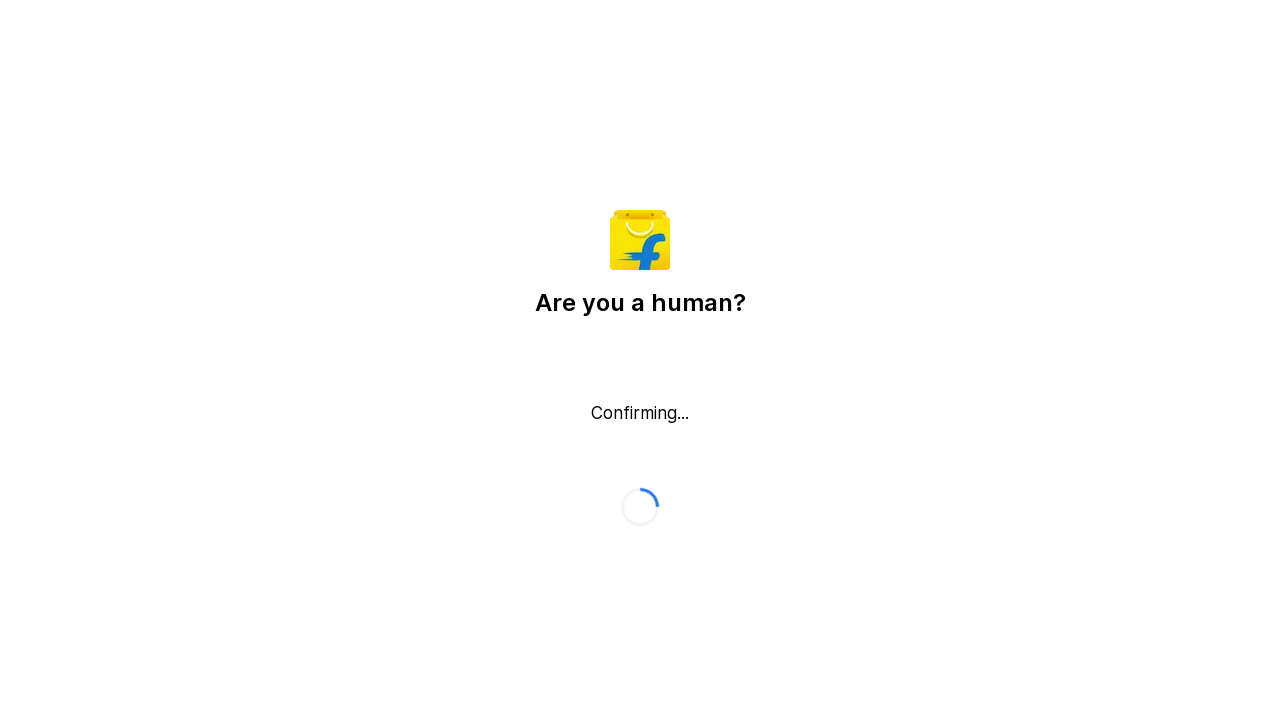

Verified page title is not empty
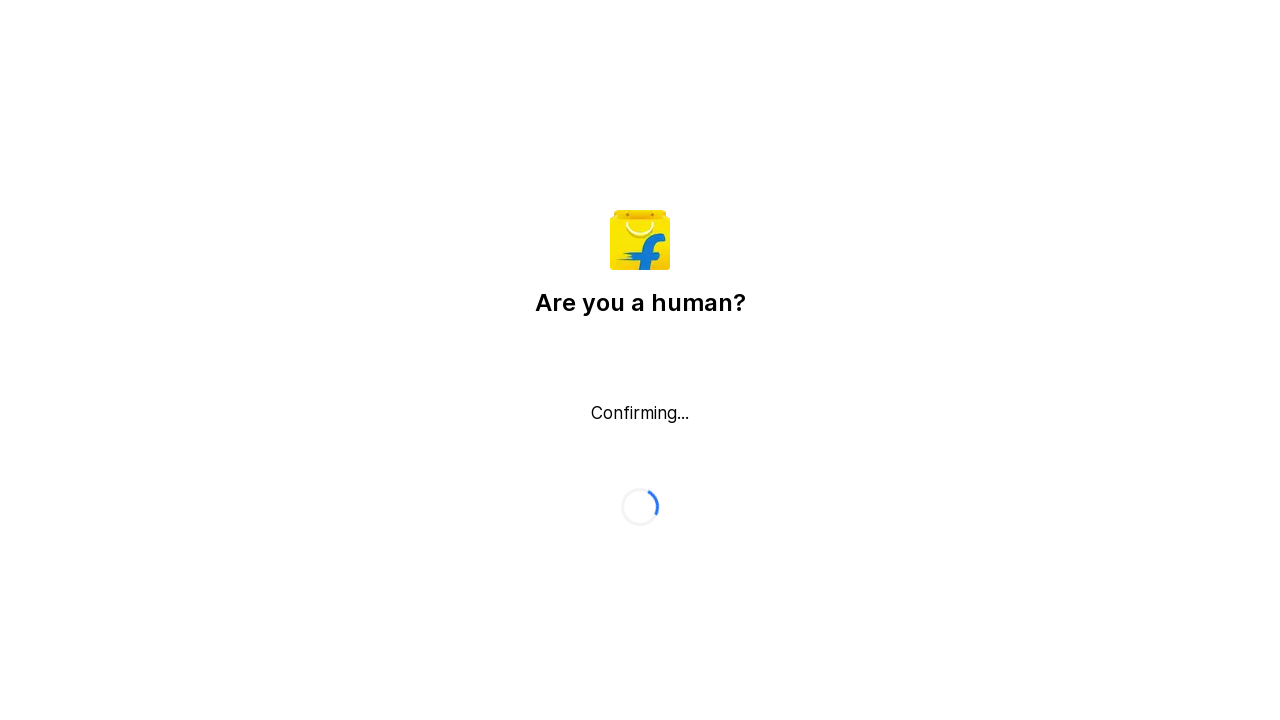

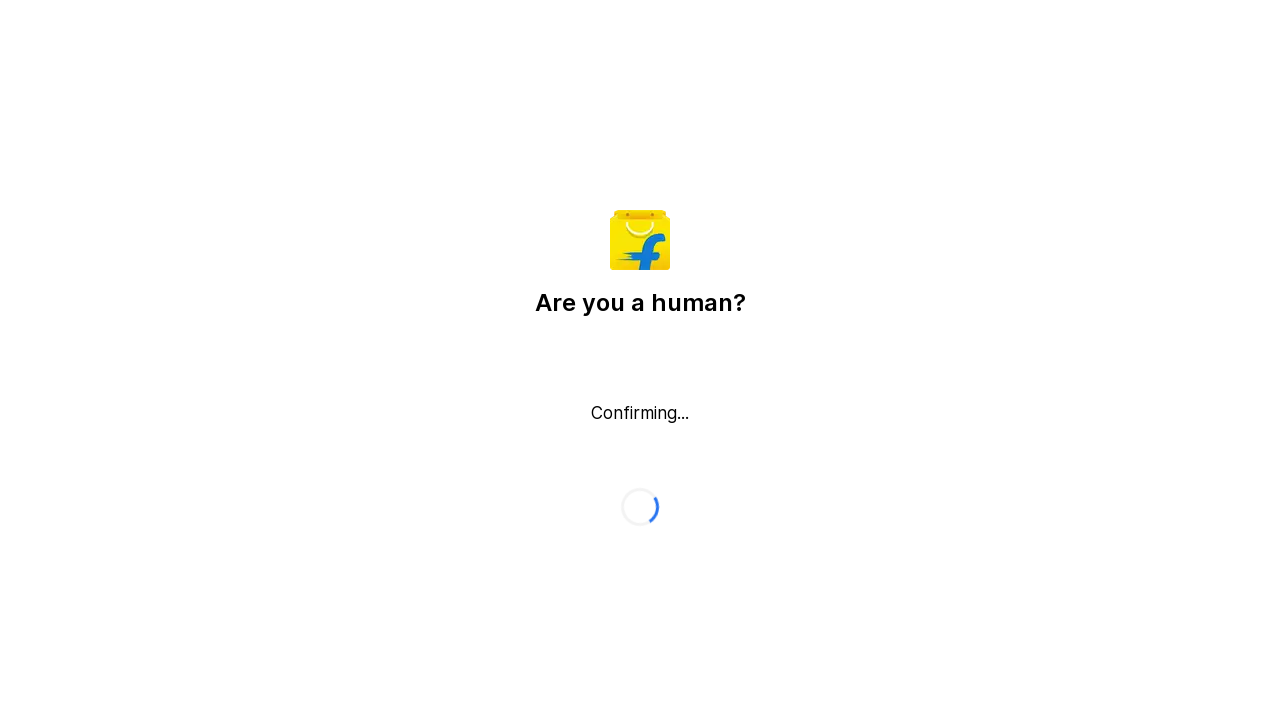